Tests various scrolling operations on a webpage including scrolling to specific elements

Starting URL: https://the-internet.herokuapp.com/

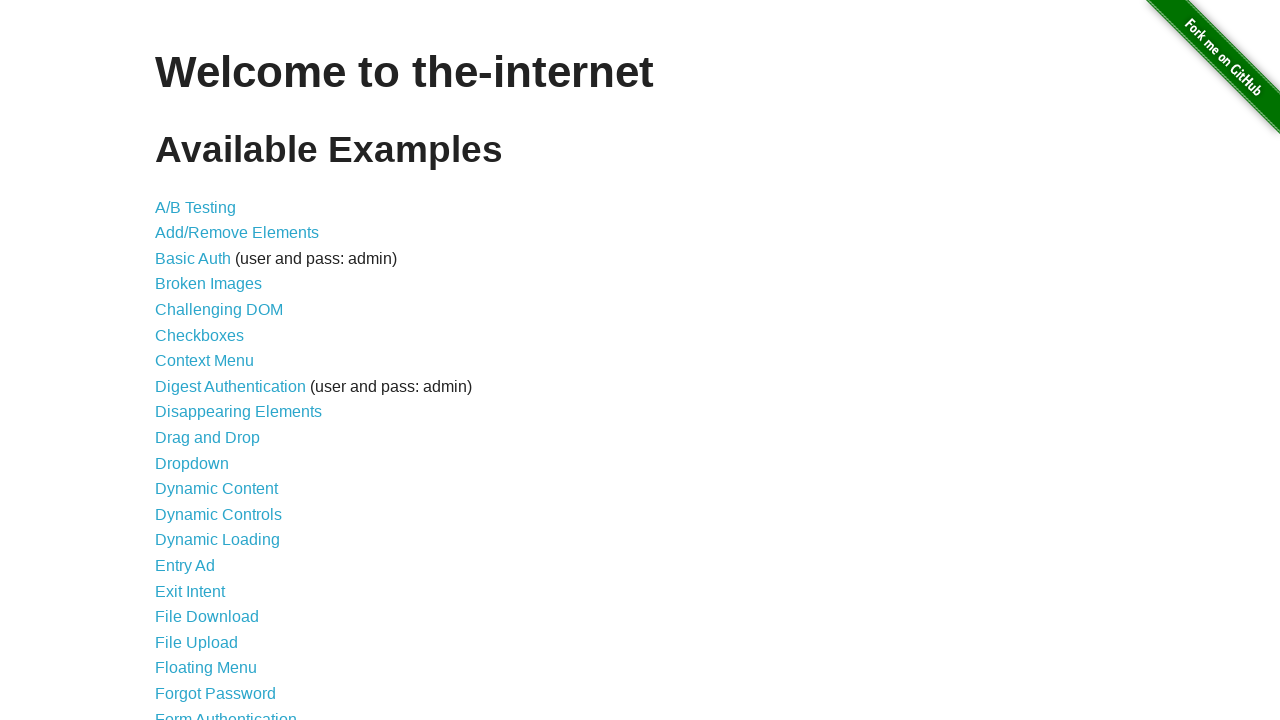

Scrolled down by 200 pixels
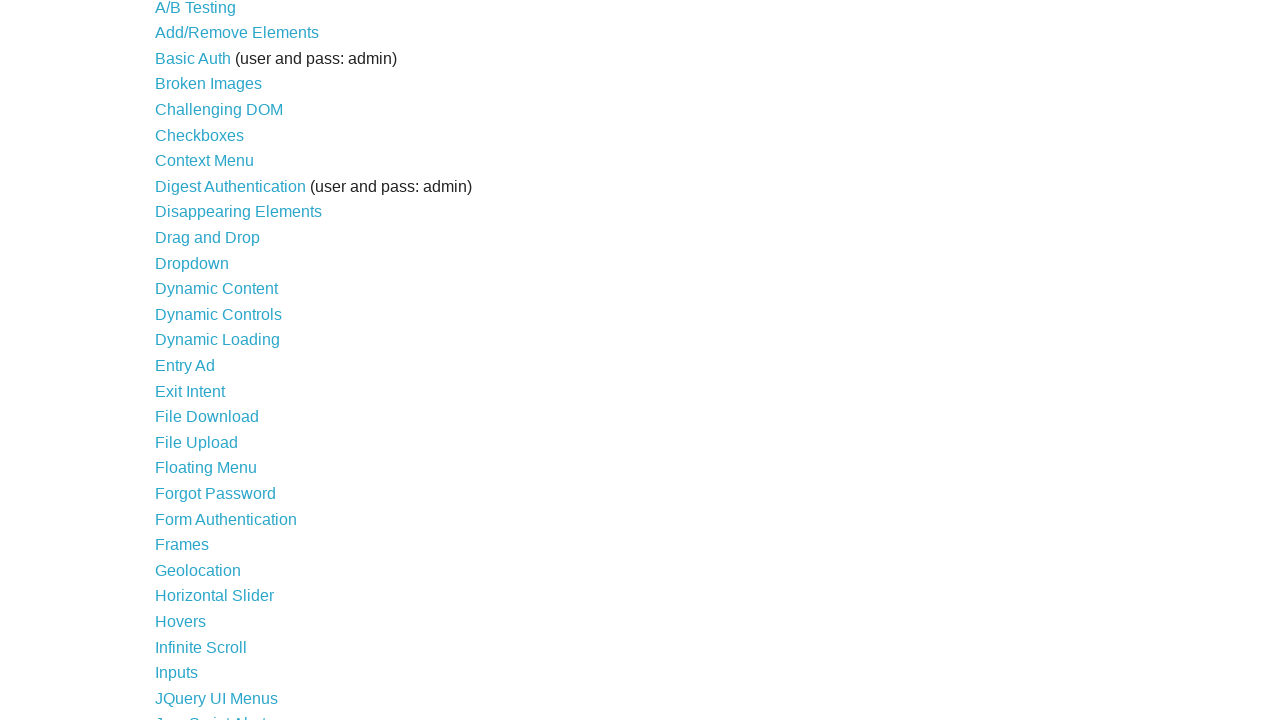

Scrolled to bottom of the page
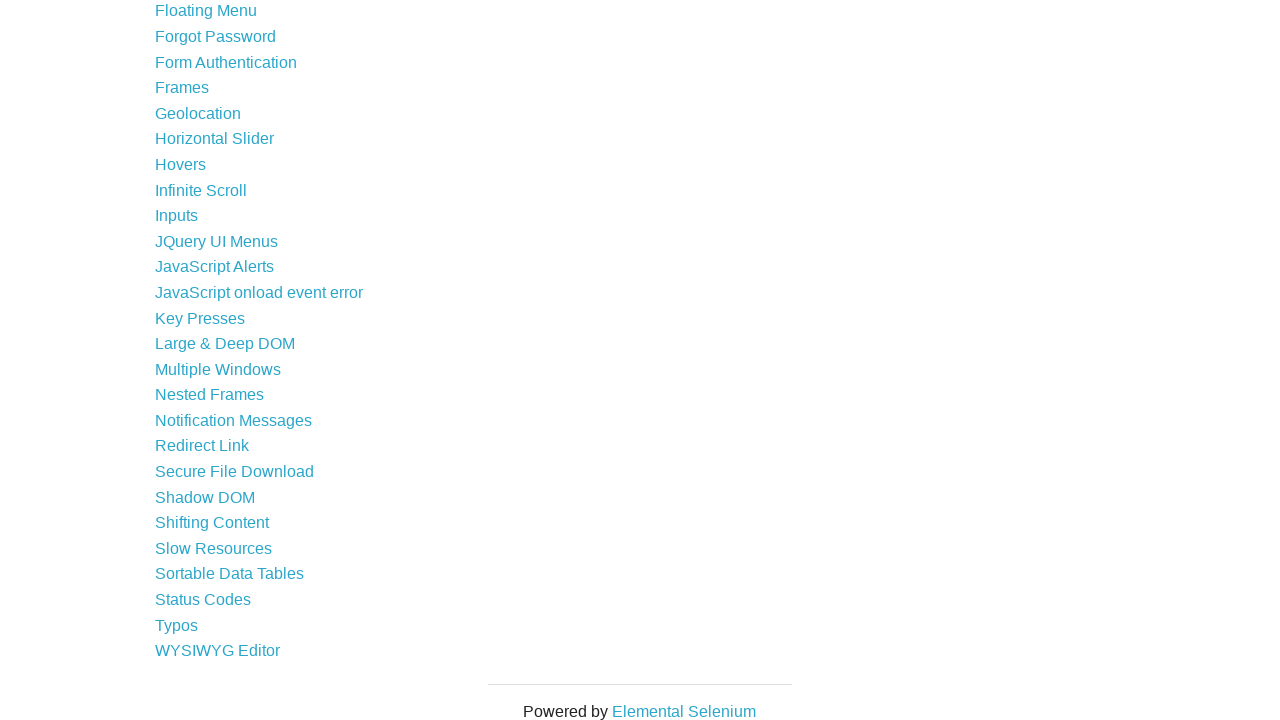

Scrolled to A/B Testing link element
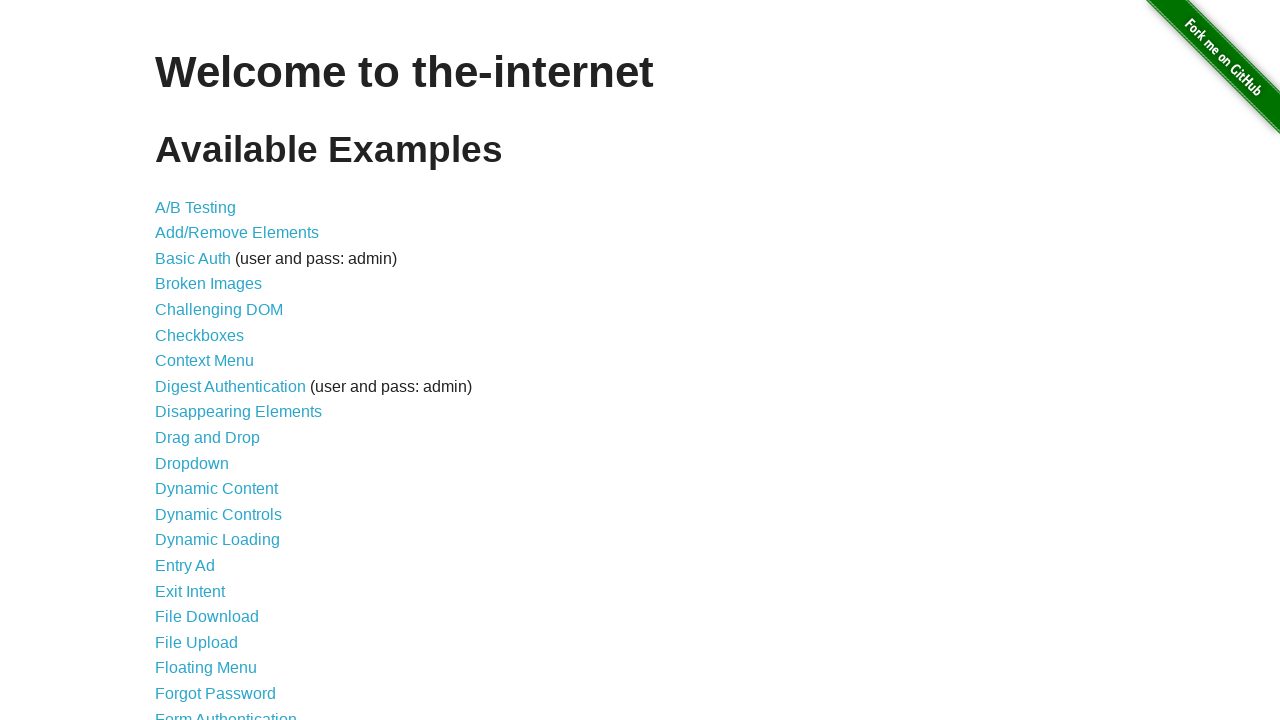

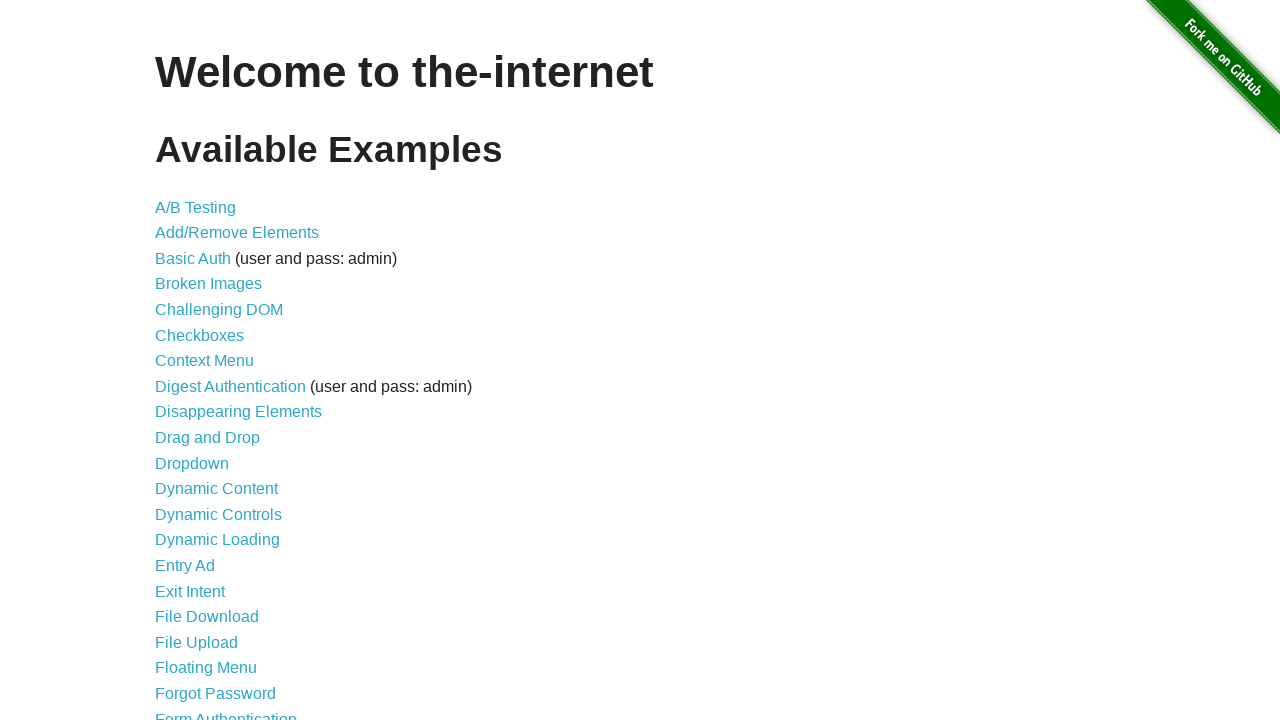